Navigates to EPAM site homepage

Starting URL: http://www.epam.com

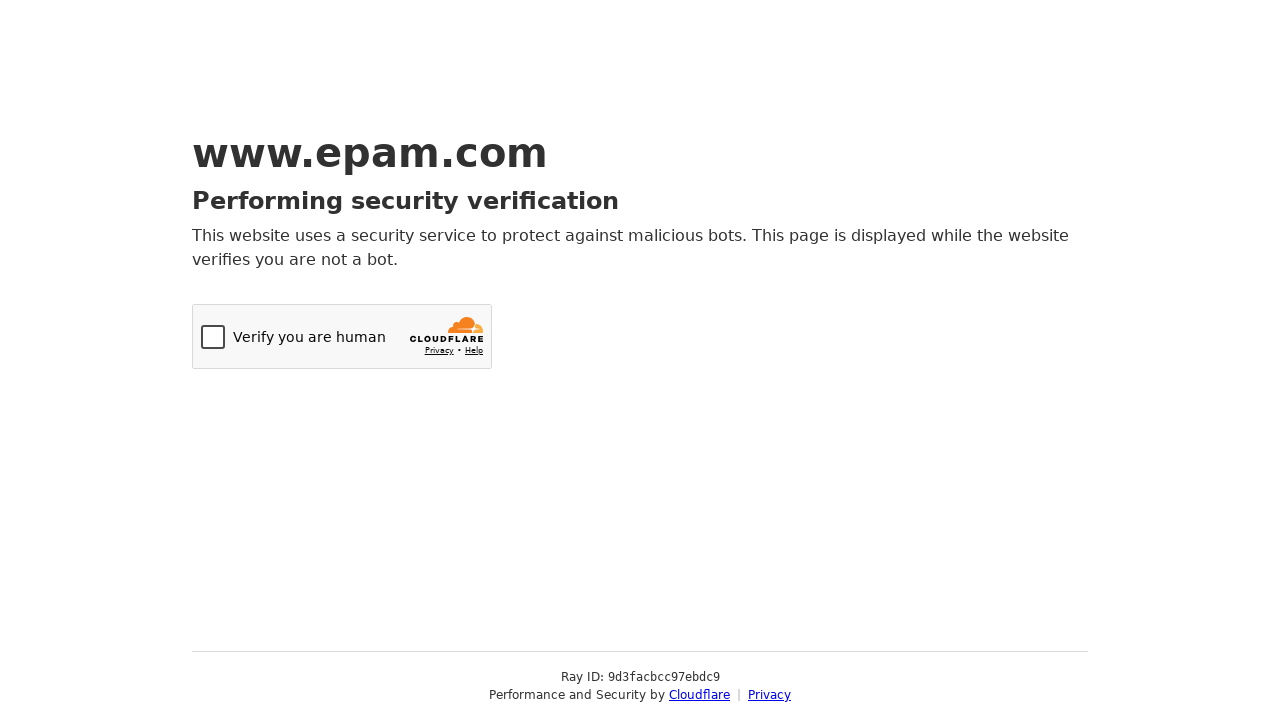

Navigated to EPAM site homepage at http://www.epam.com
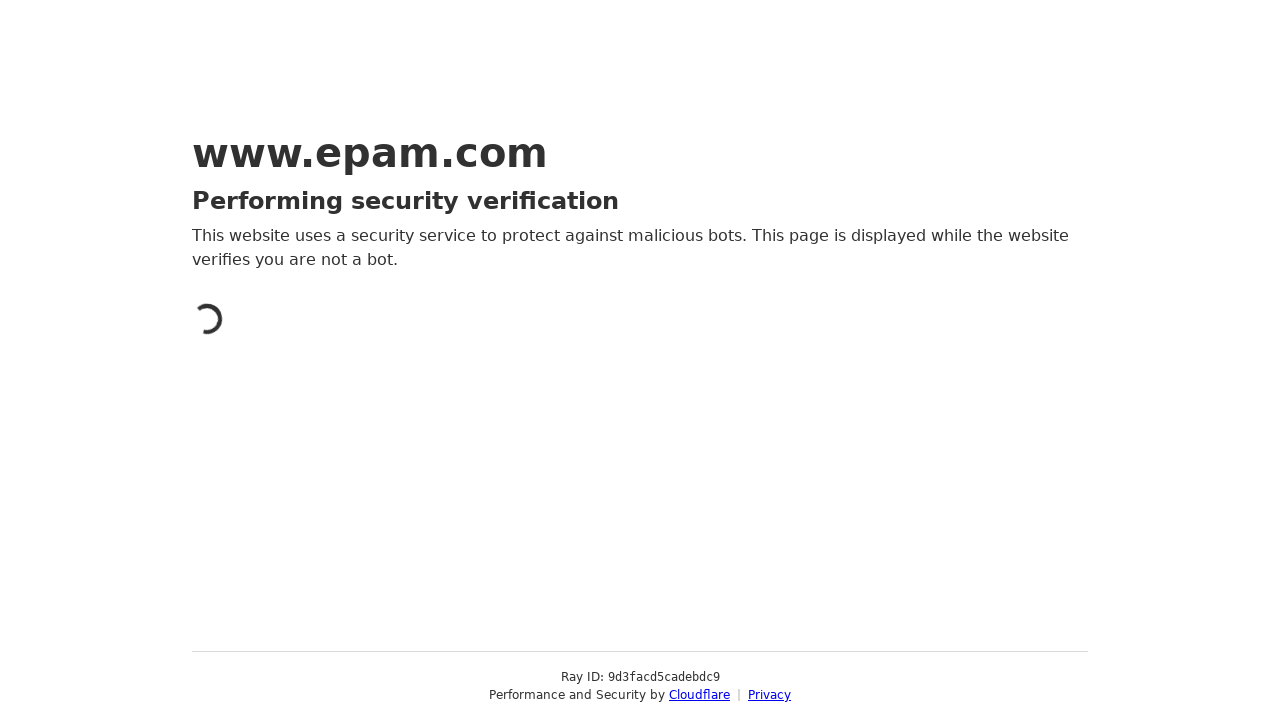

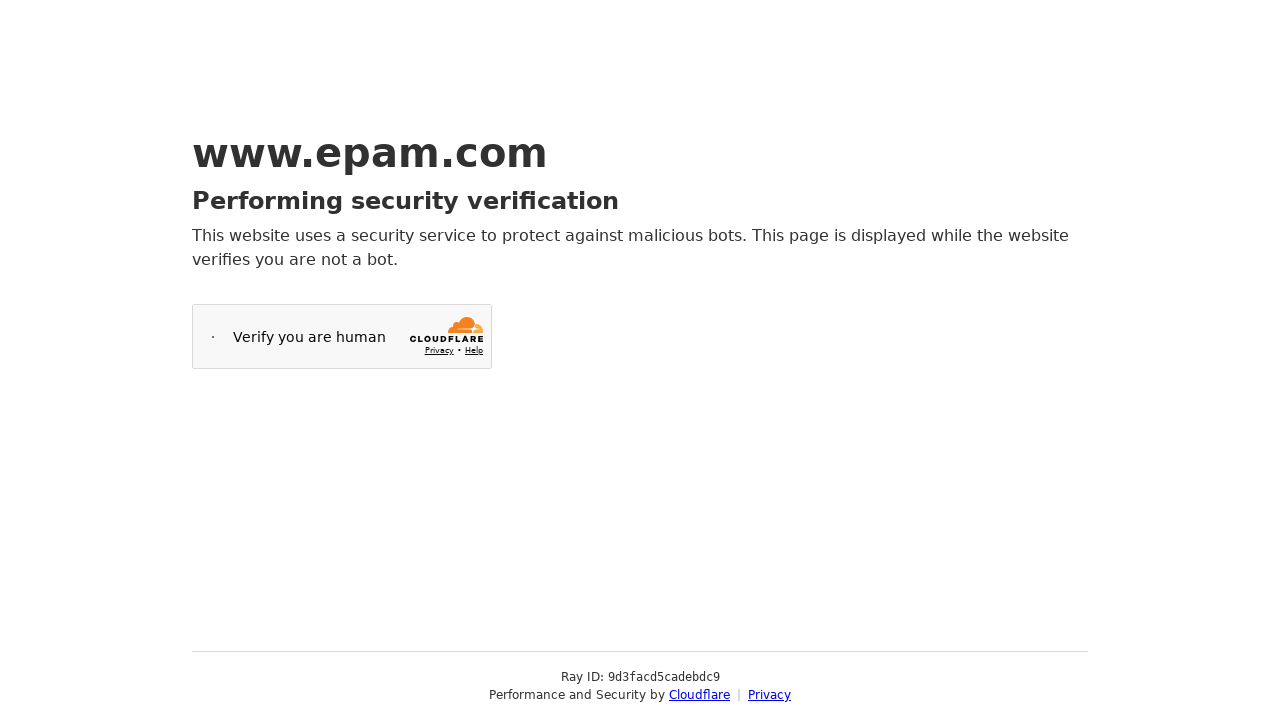